Tests un-marking items as complete by unchecking their checkboxes.

Starting URL: https://demo.playwright.dev/todomvc

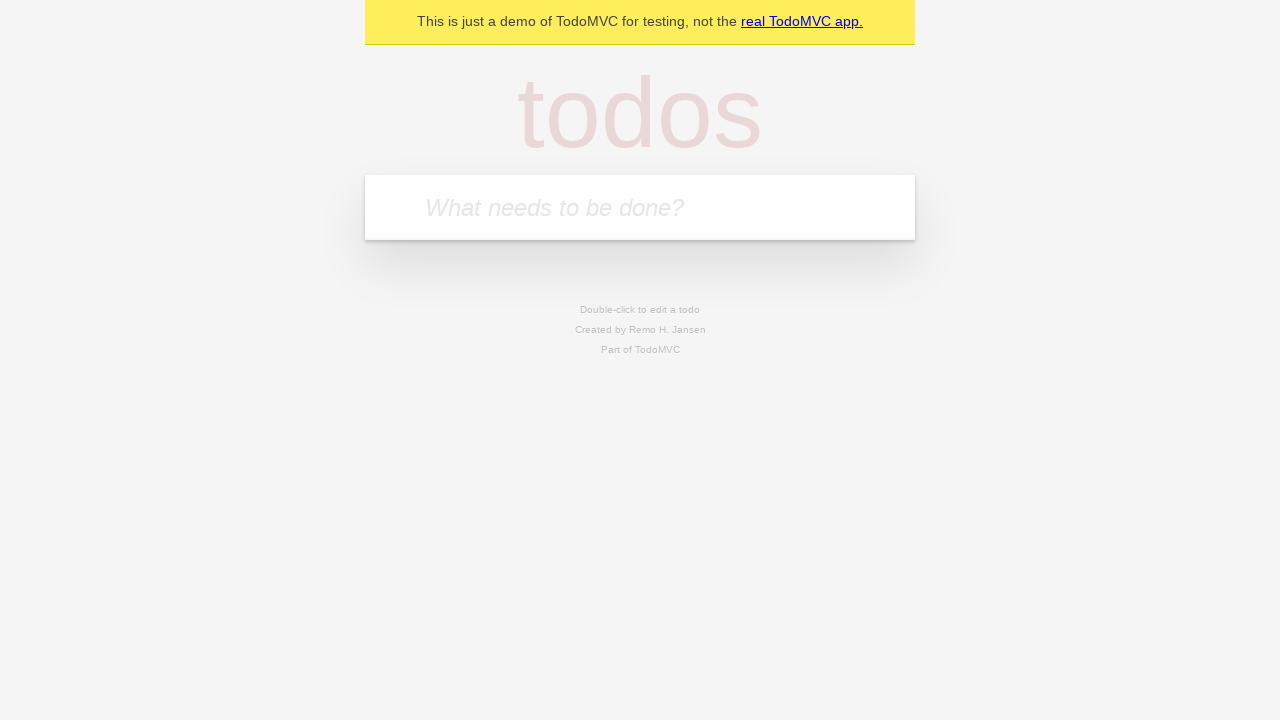

Filled input field with 'buy some cheese' on internal:attr=[placeholder="What needs to be done?"i]
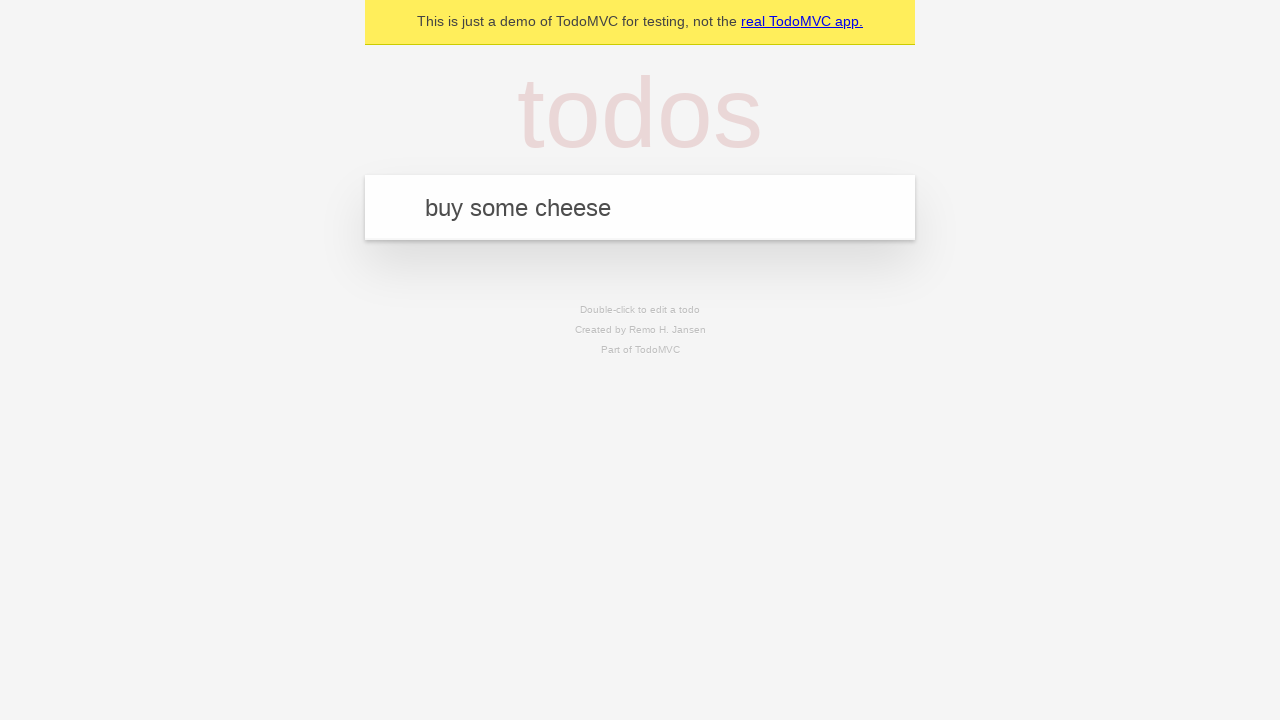

Pressed Enter to create first todo item on internal:attr=[placeholder="What needs to be done?"i]
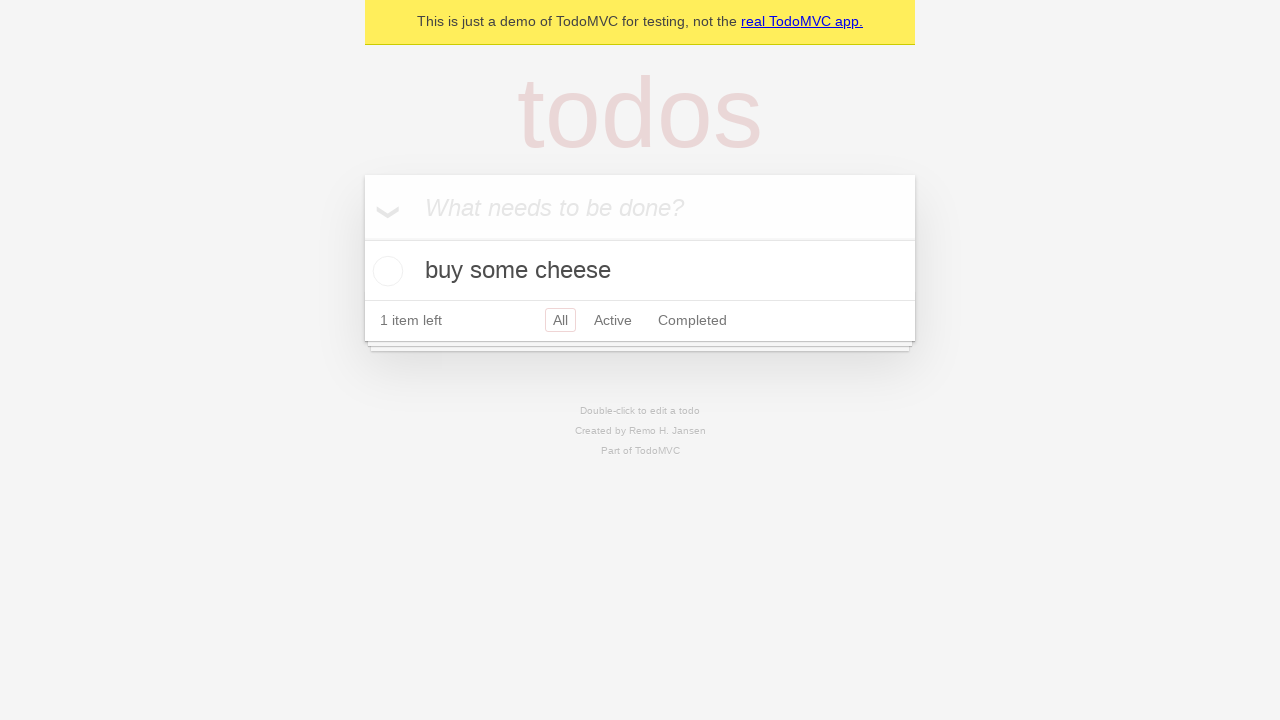

Filled input field with 'feed the cat' on internal:attr=[placeholder="What needs to be done?"i]
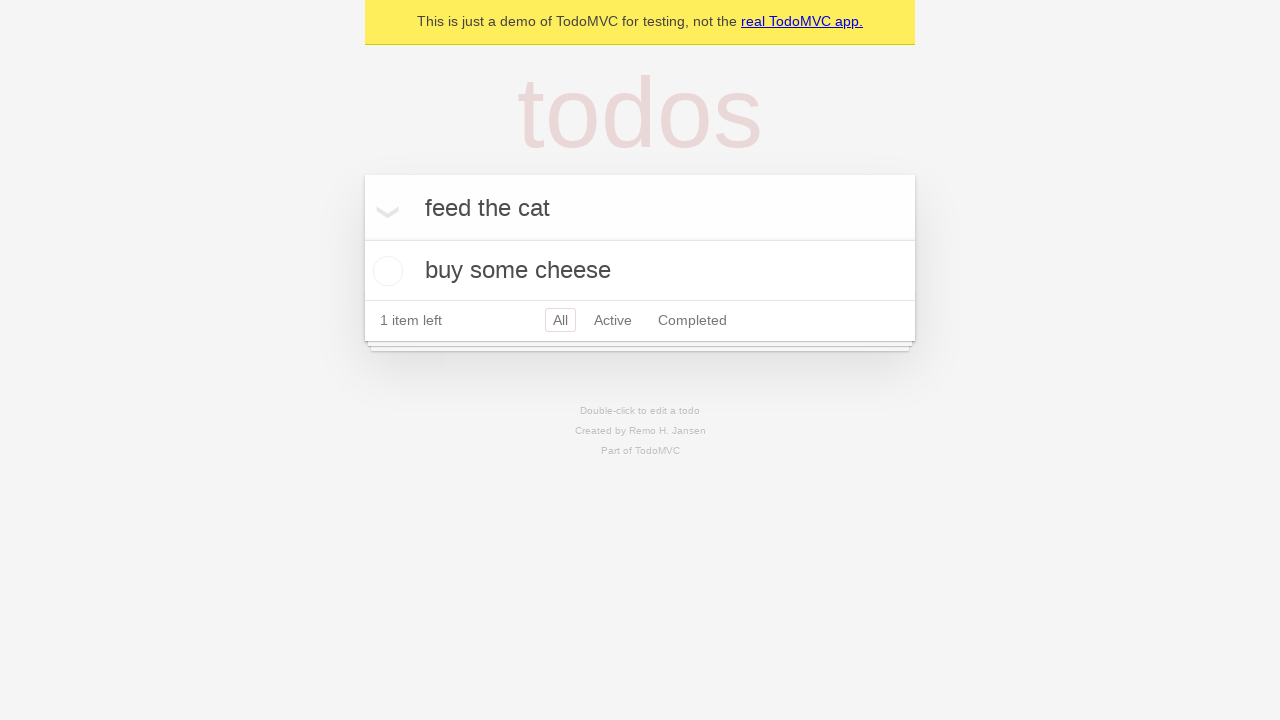

Pressed Enter to create second todo item on internal:attr=[placeholder="What needs to be done?"i]
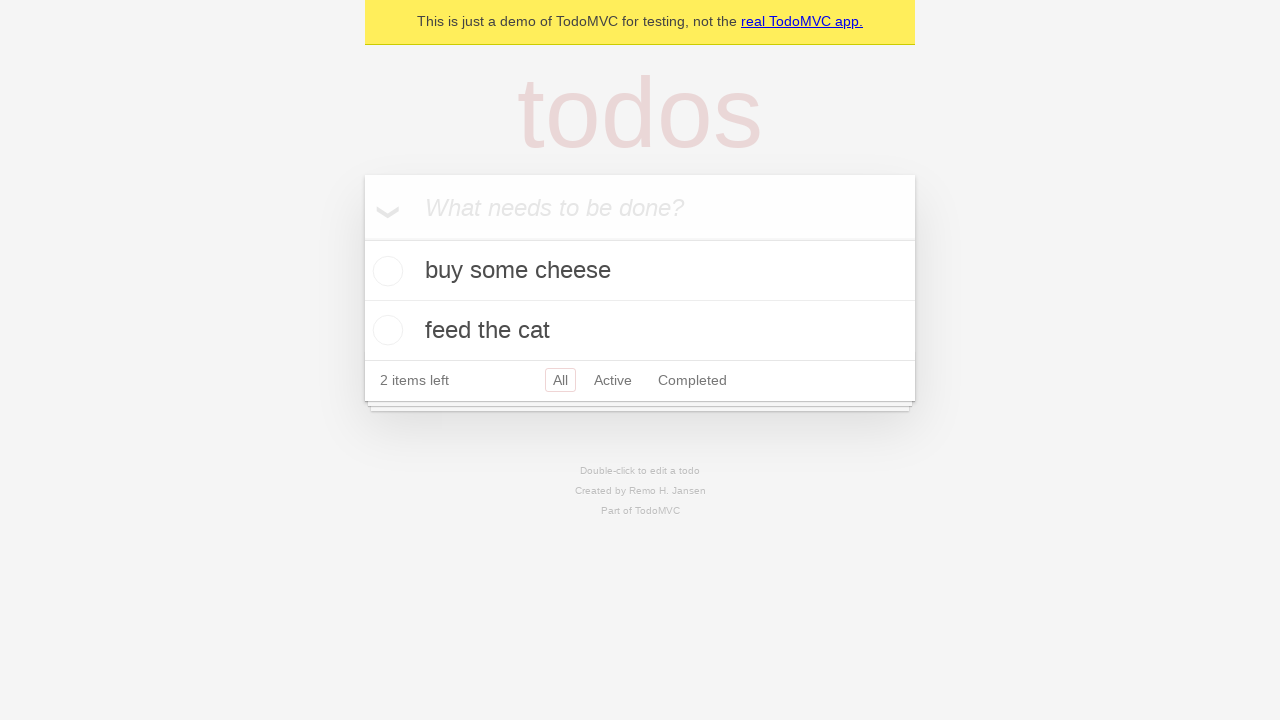

Checked first todo item checkbox to mark as complete at (385, 271) on internal:testid=[data-testid="todo-item"s] >> nth=0 >> internal:role=checkbox
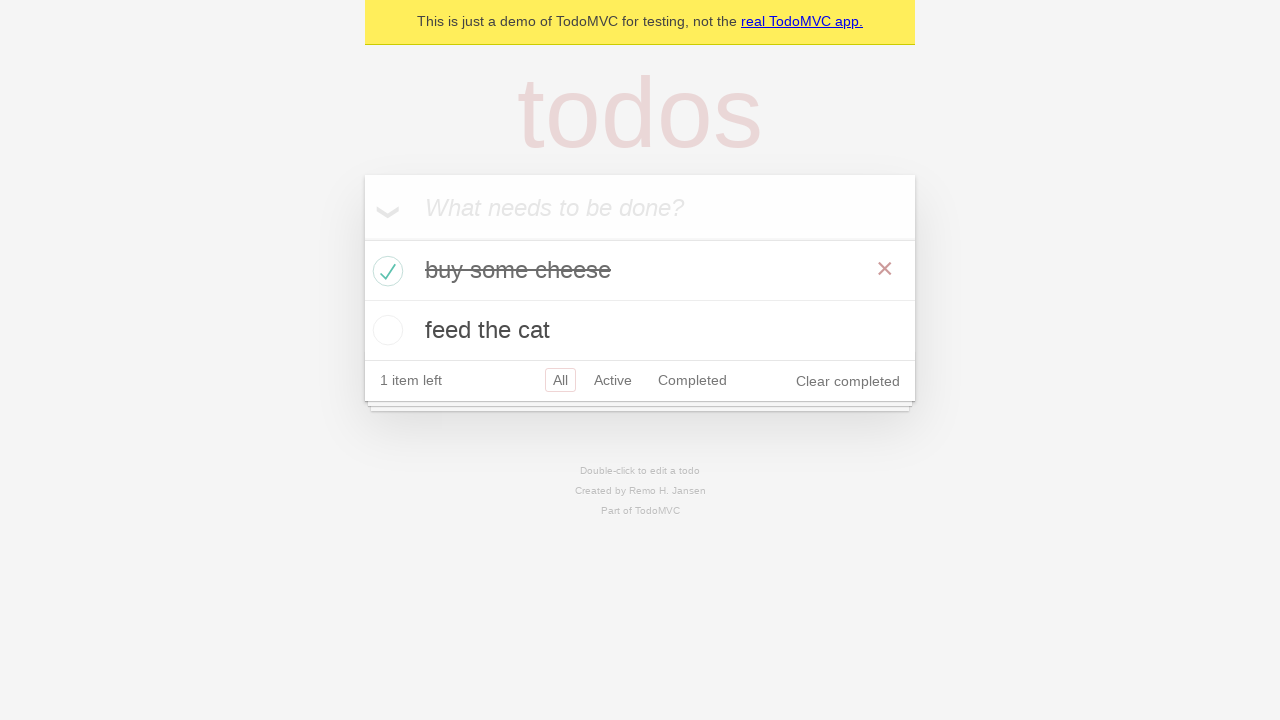

Unchecked first todo item checkbox to un-mark as complete at (385, 271) on internal:testid=[data-testid="todo-item"s] >> nth=0 >> internal:role=checkbox
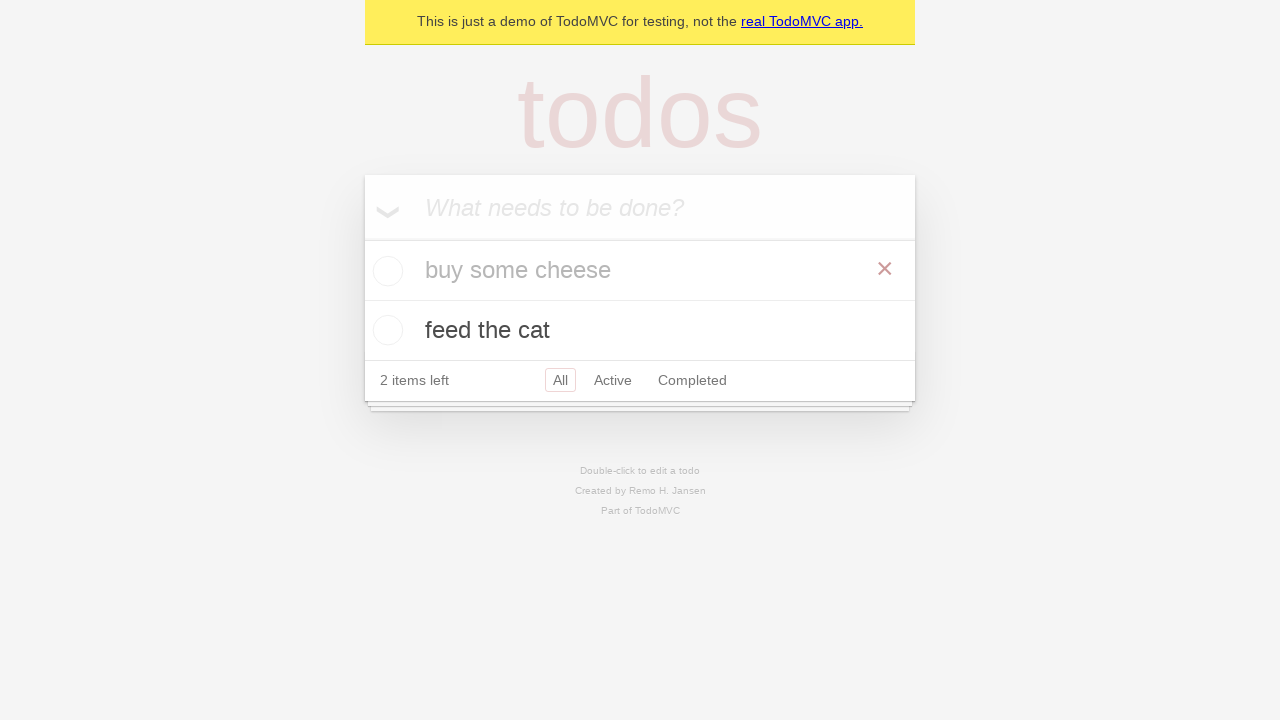

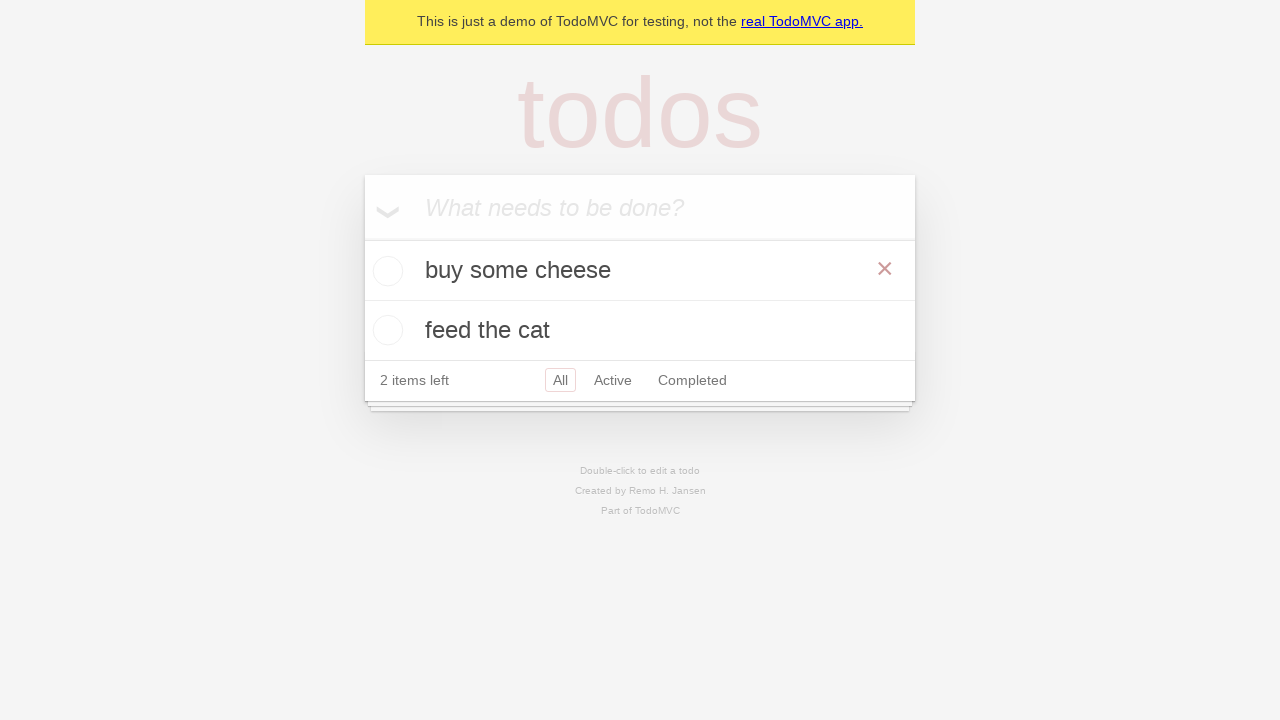